Launches the OrangeHRM demo application and waits for the page to load

Starting URL: https://opensource-demo.orangehrmlive.com/

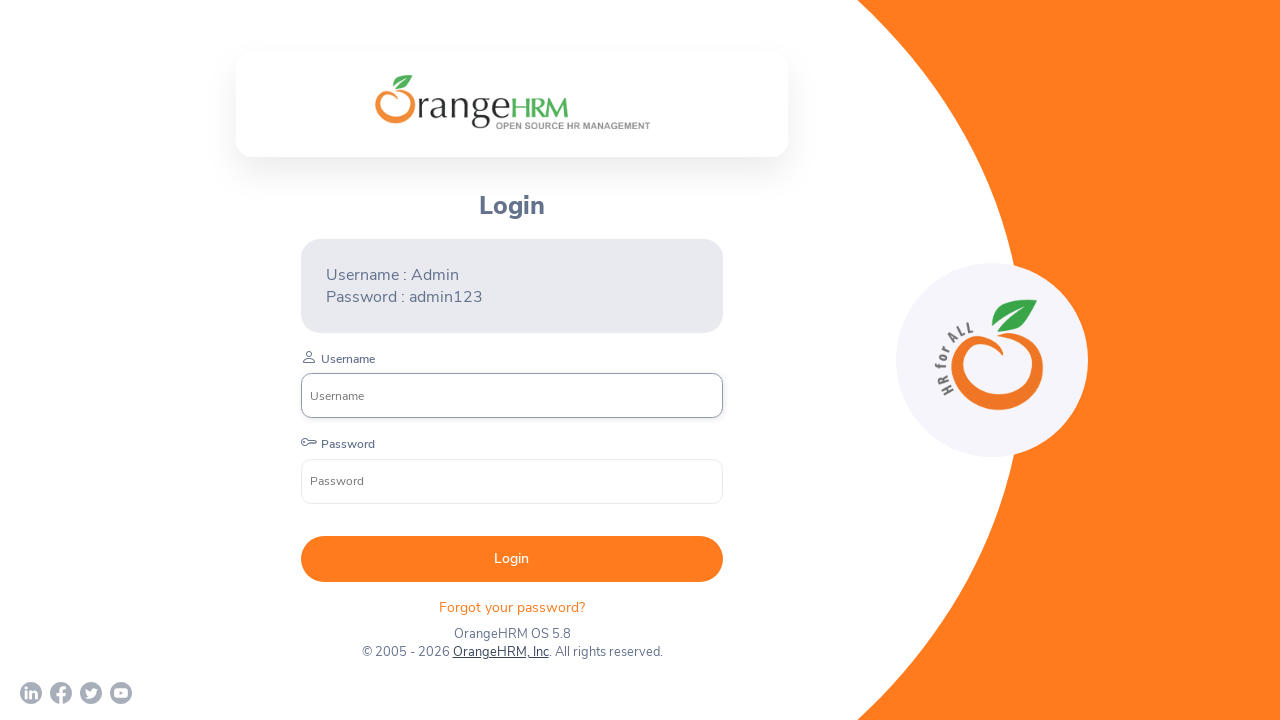

Navigated to OrangeHRM demo application
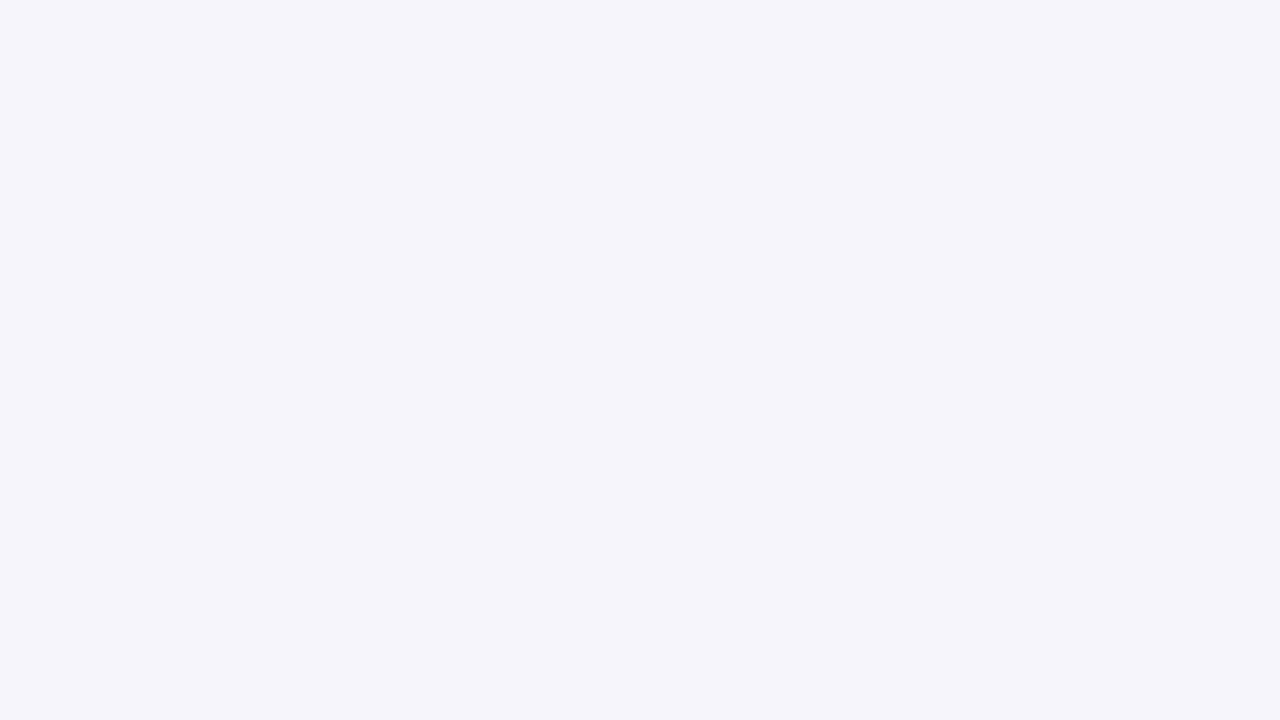

Login form loaded and visible
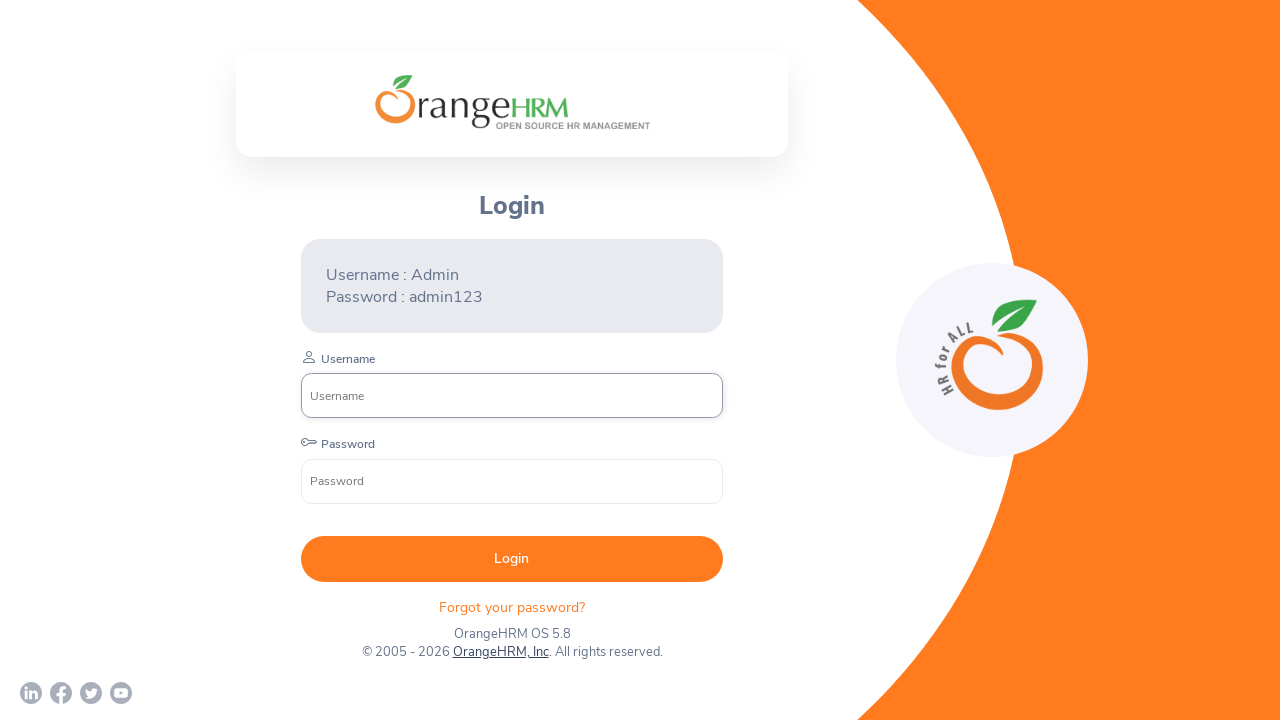

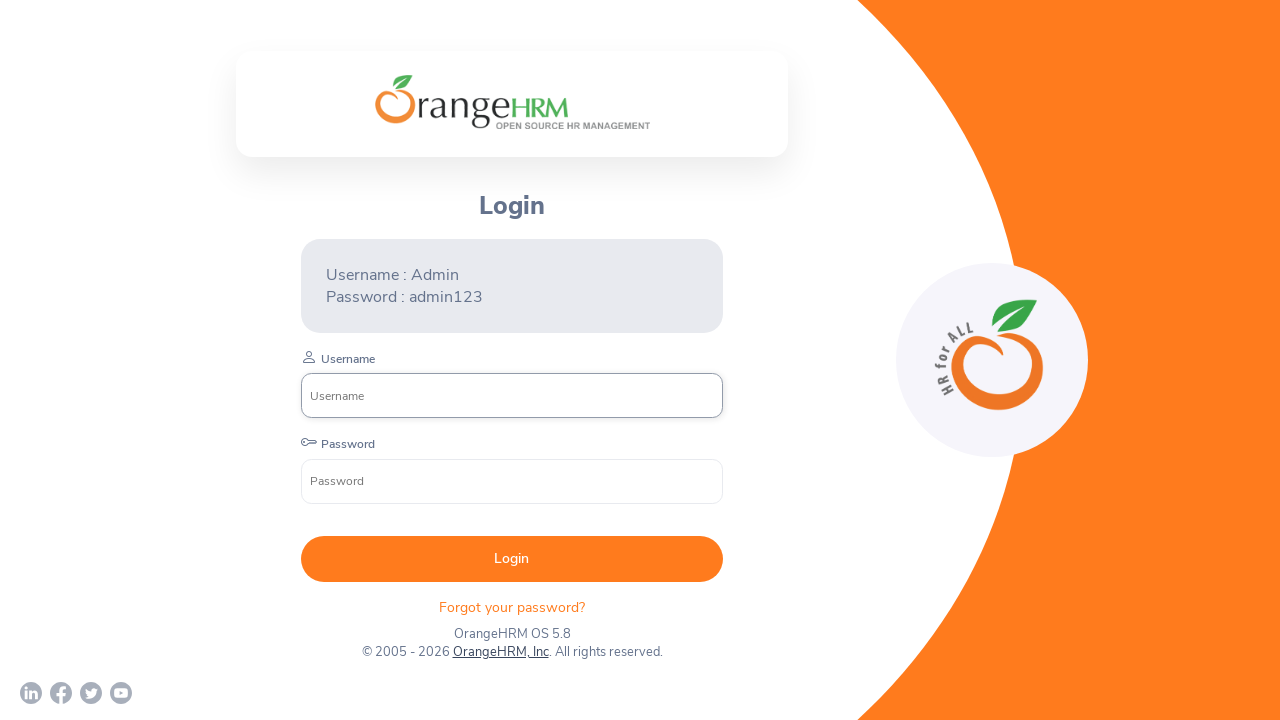